Tests handling of JavaScript alert, confirm, and prompt popup boxes by clicking buttons to trigger each type of popup and then accepting or dismissing them using dialog event handlers.

Starting URL: https://chandanachaitanya.github.io/selenium-practice-site/

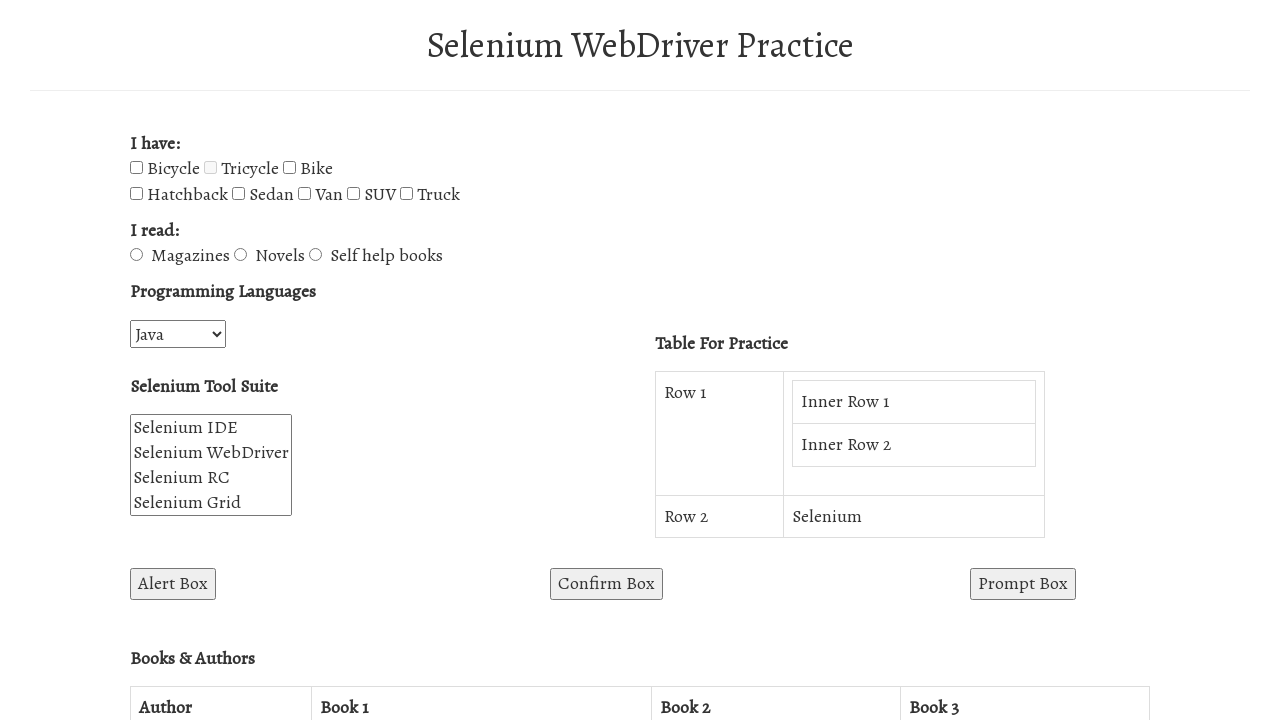

Clicked Alert Box button to trigger alert popup at (173, 584) on #alertBox
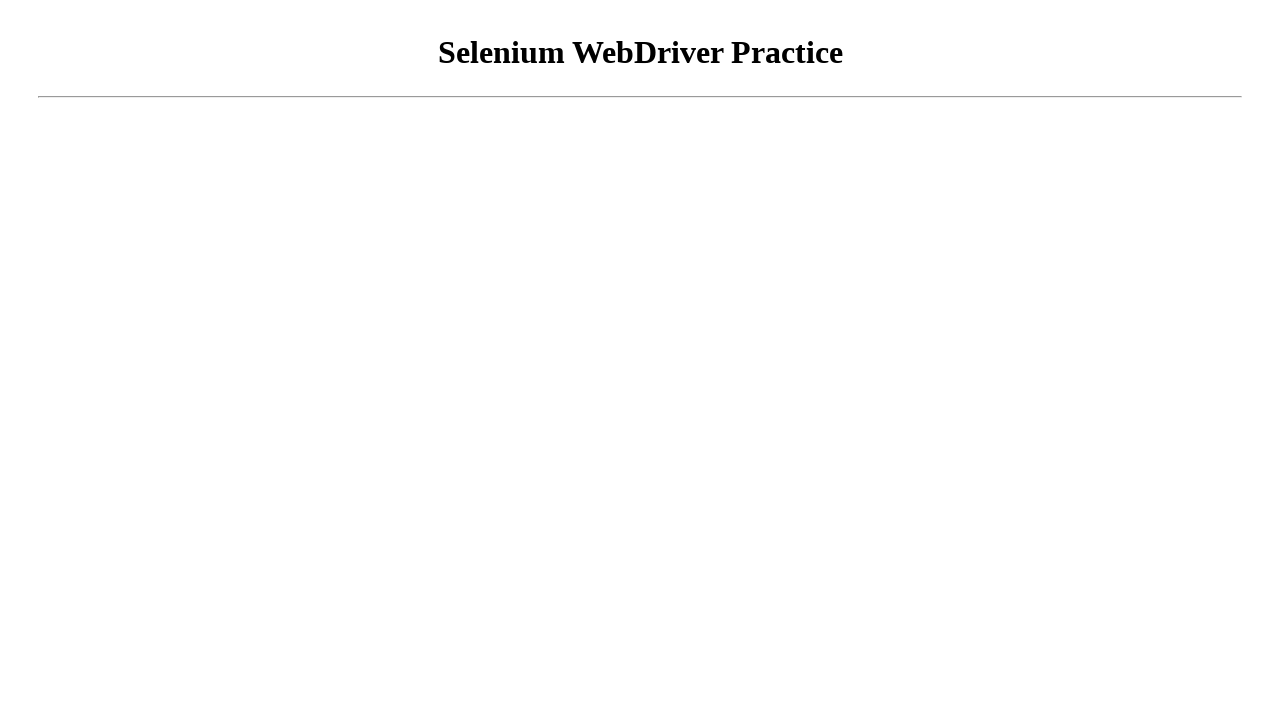

Waited for alert dialog to be processed
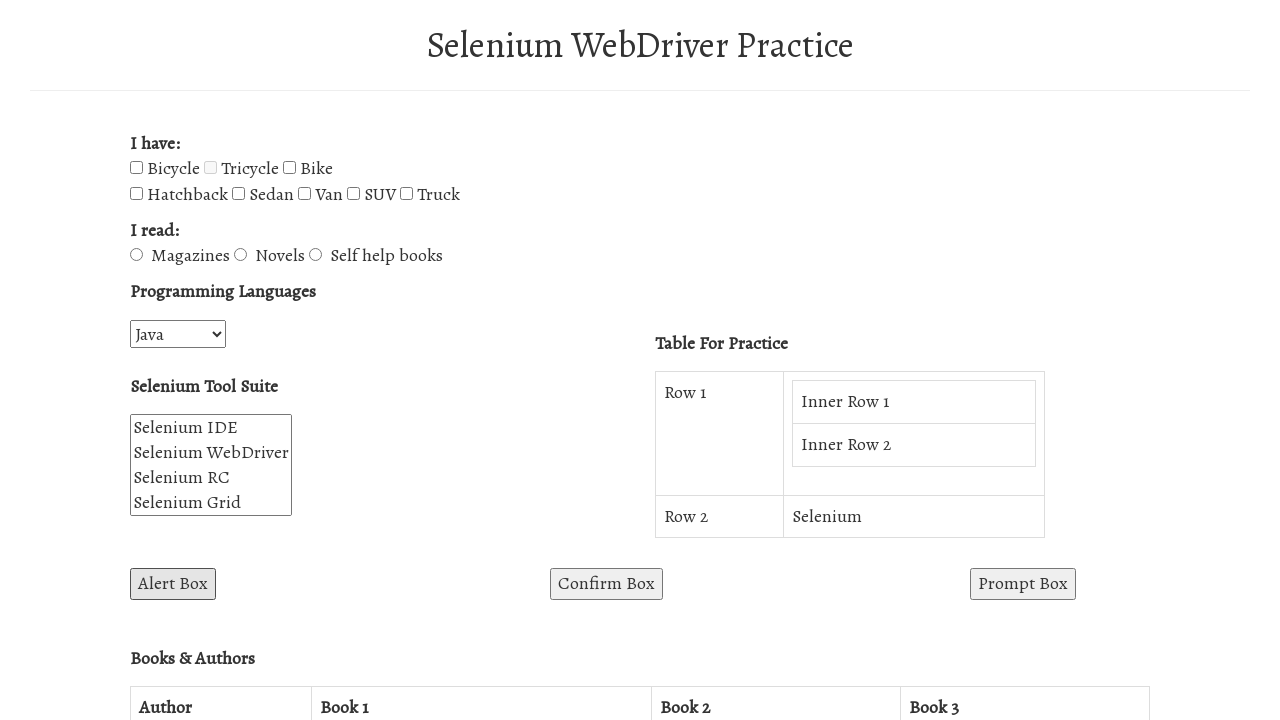

Removed alert dialog handler
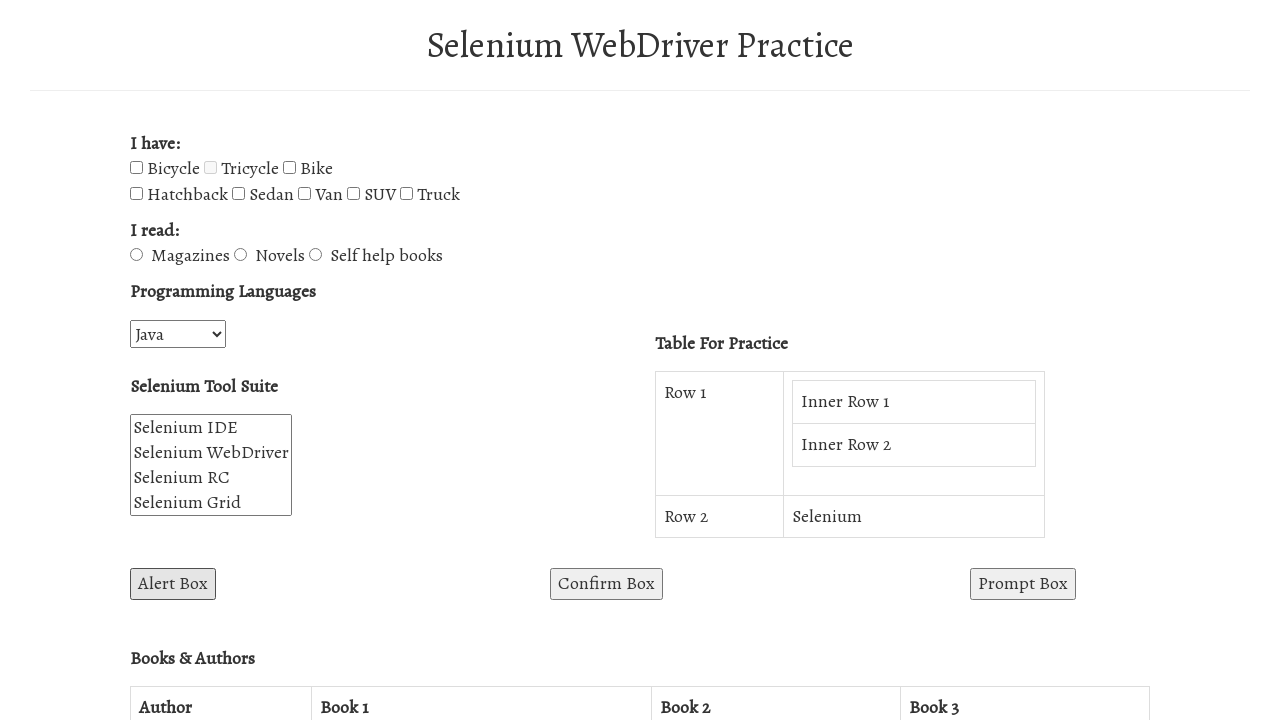

Set up confirm dialog handler to dismiss prompts
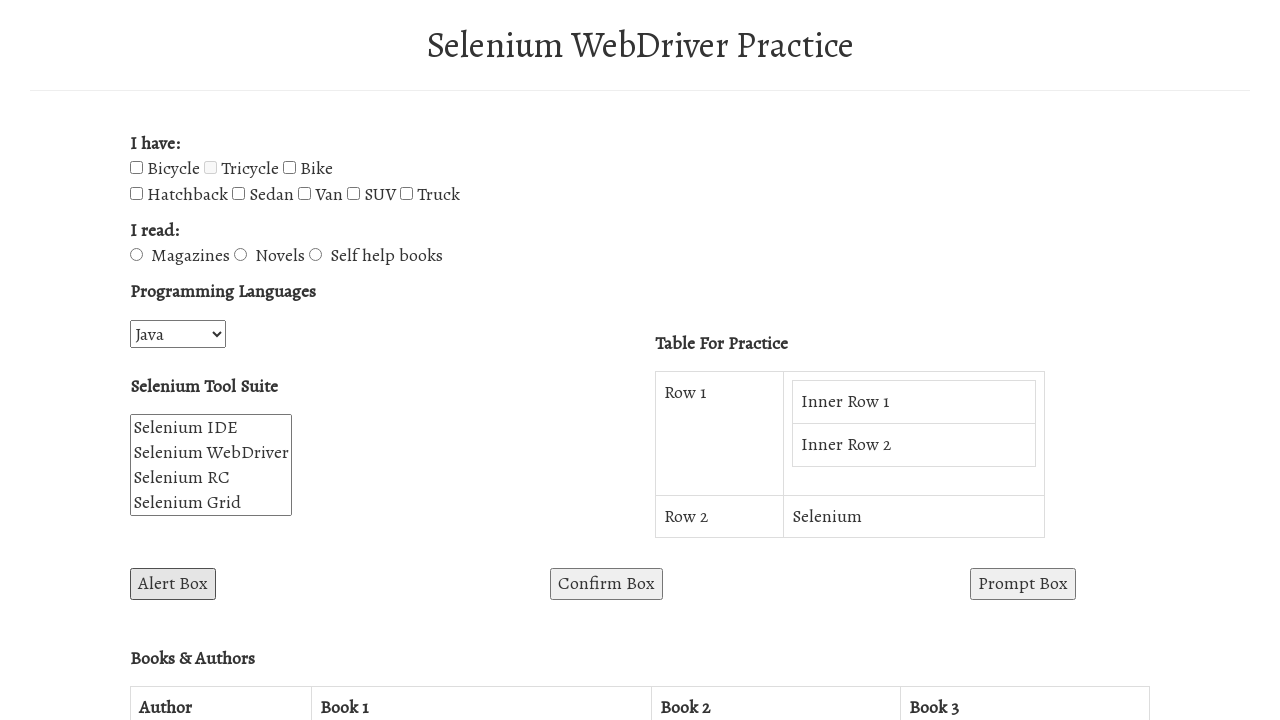

Clicked Confirm Box button to trigger confirm popup at (606, 584) on #confirmBox
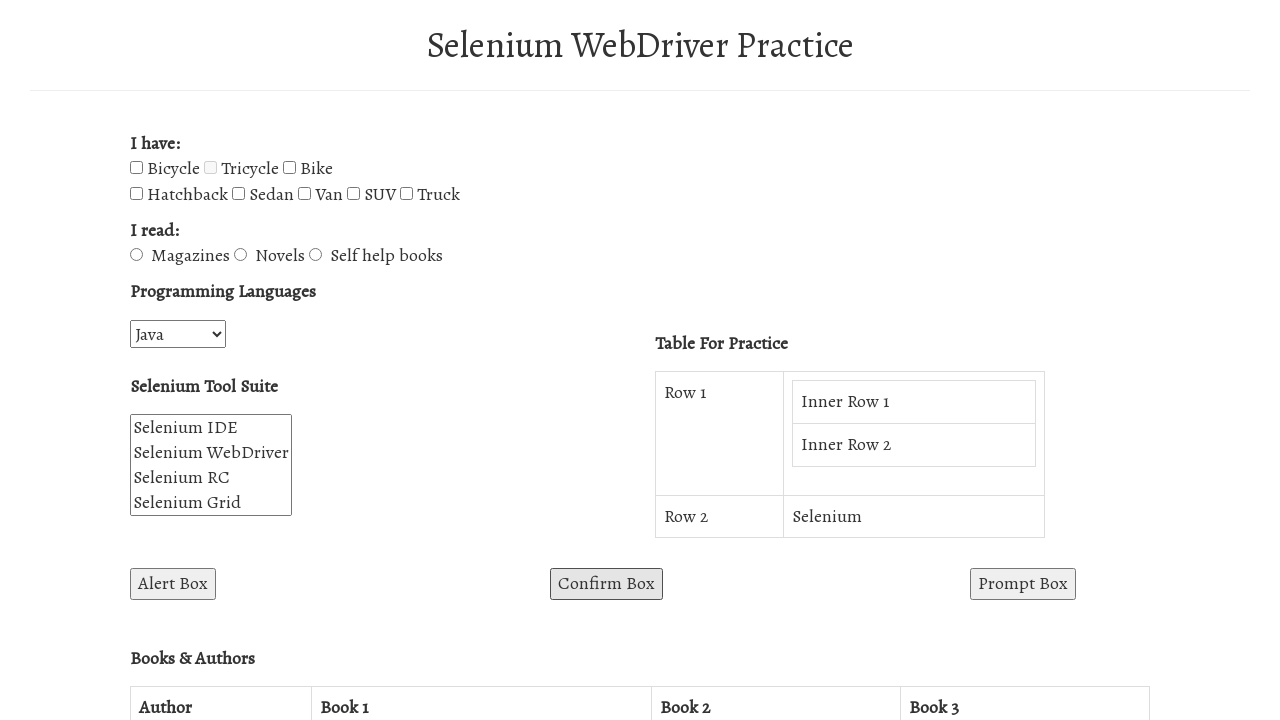

Waited for confirm dialog to be processed
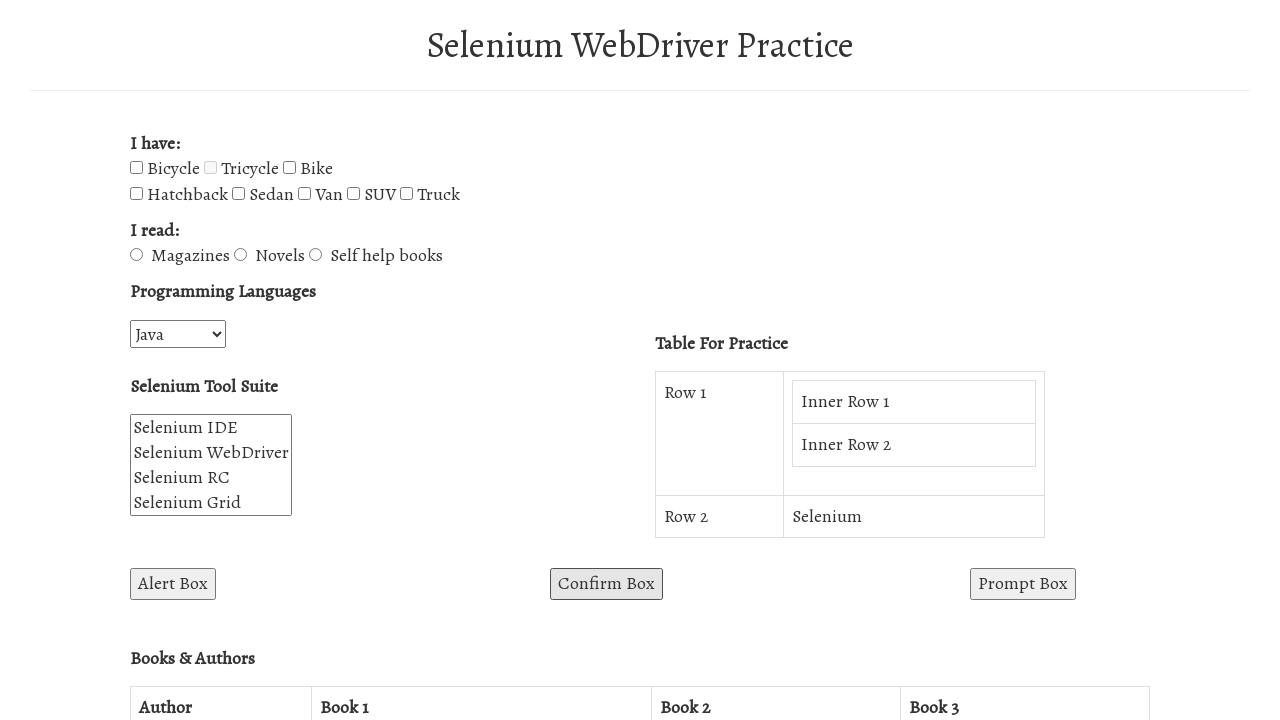

Removed confirm dialog handler
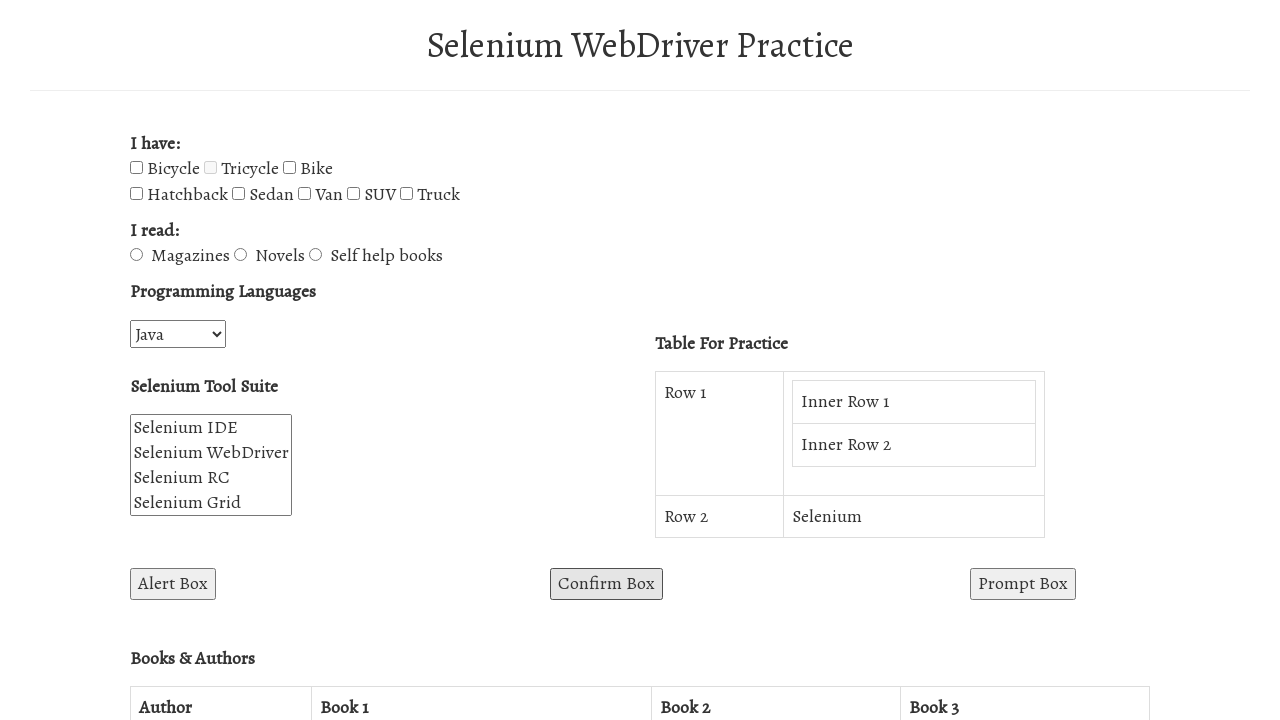

Set up prompt dialog handler to accept prompts
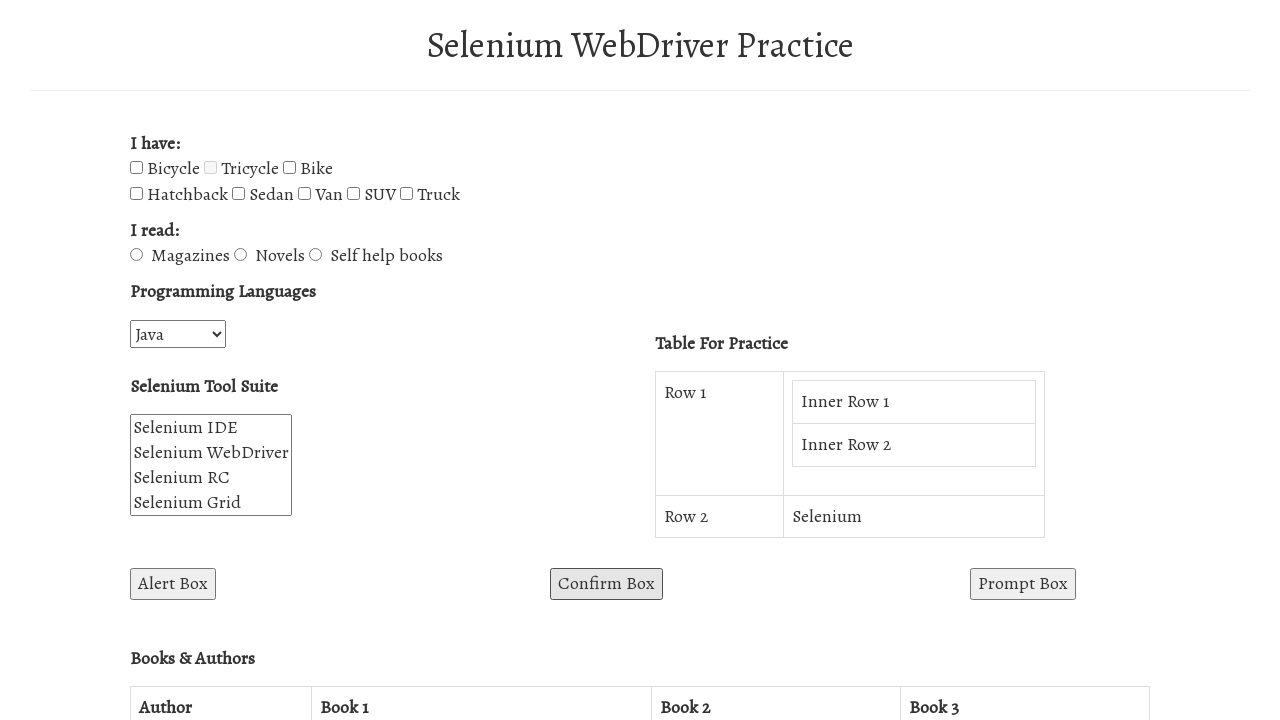

Clicked Prompt Box button using XPath to trigger prompt popup at (1023, 584) on xpath=/html/body/form/div[4]/div[3]/button
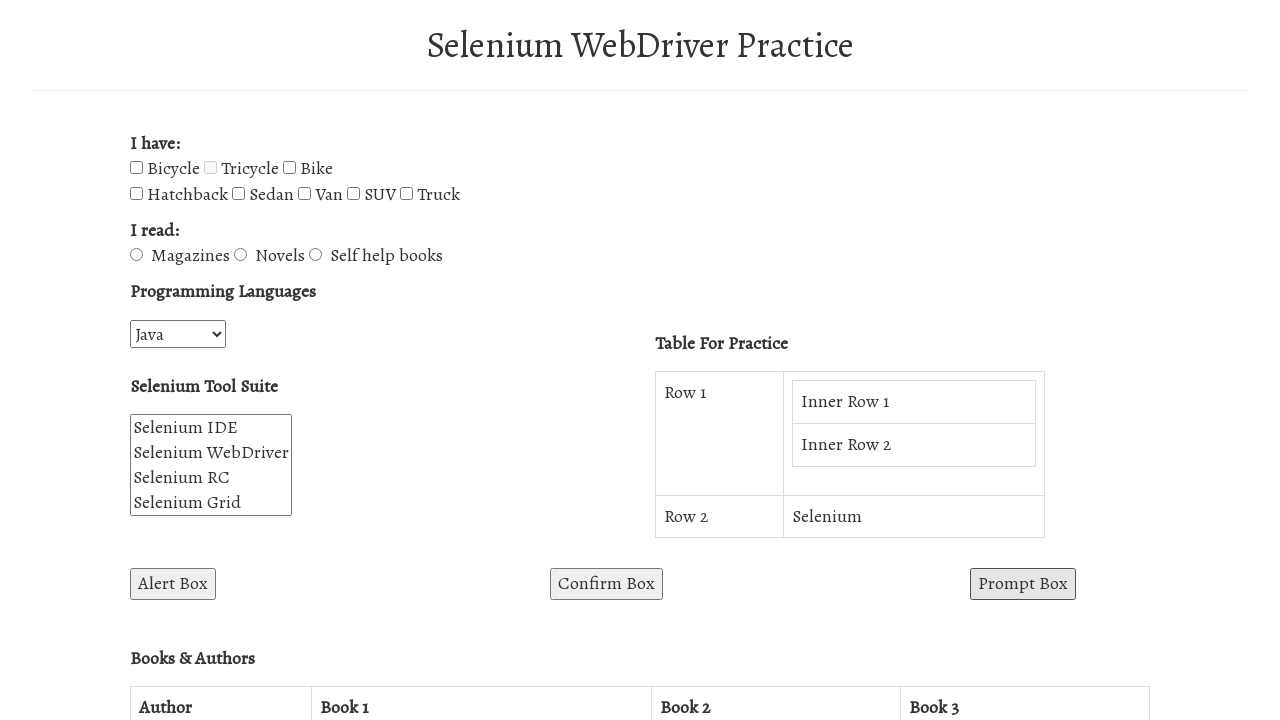

Waited for prompt dialog to be processed
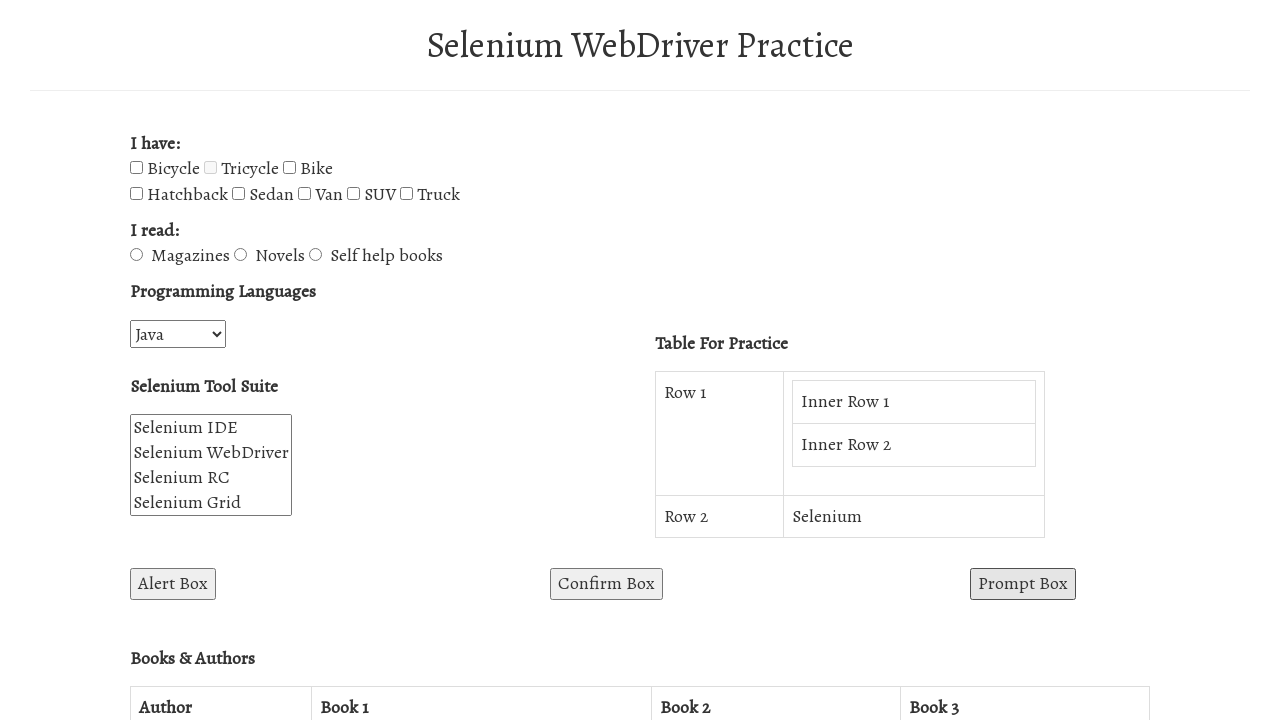

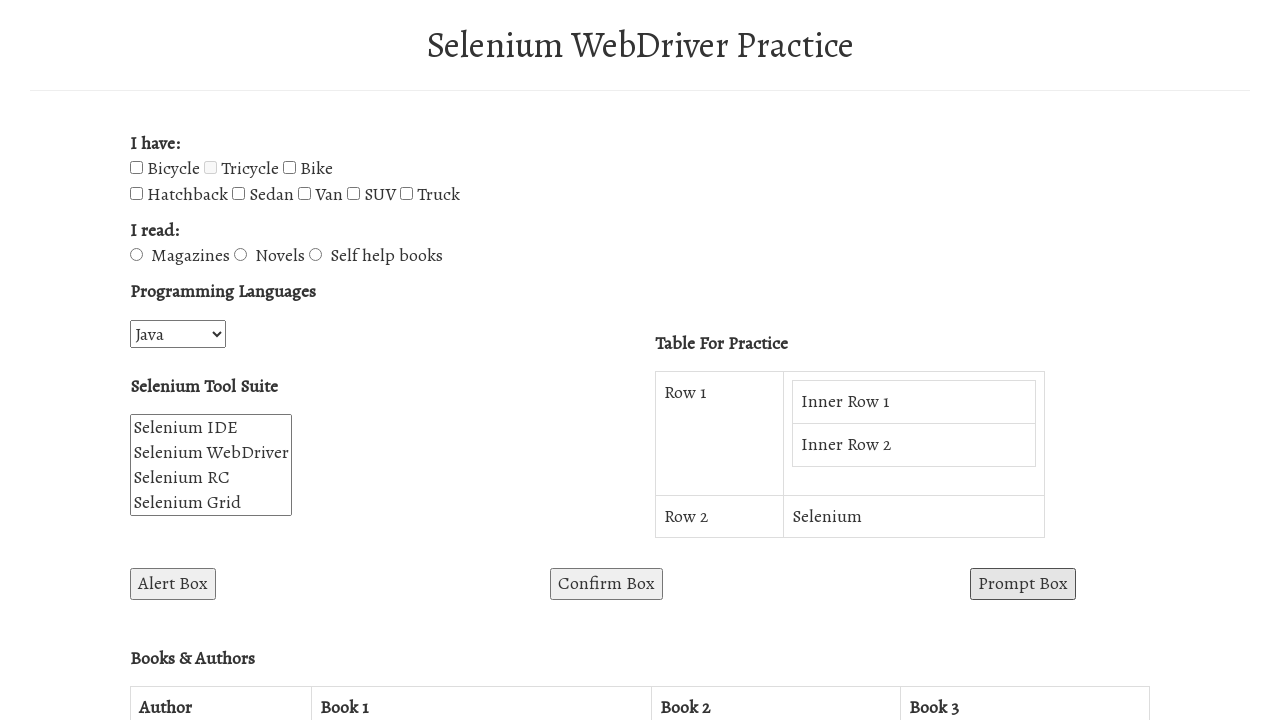